Tests that clicking the "View profile" link after hovering navigates to the correct user profile page for each user

Starting URL: https://the-internet.herokuapp.com/hovers

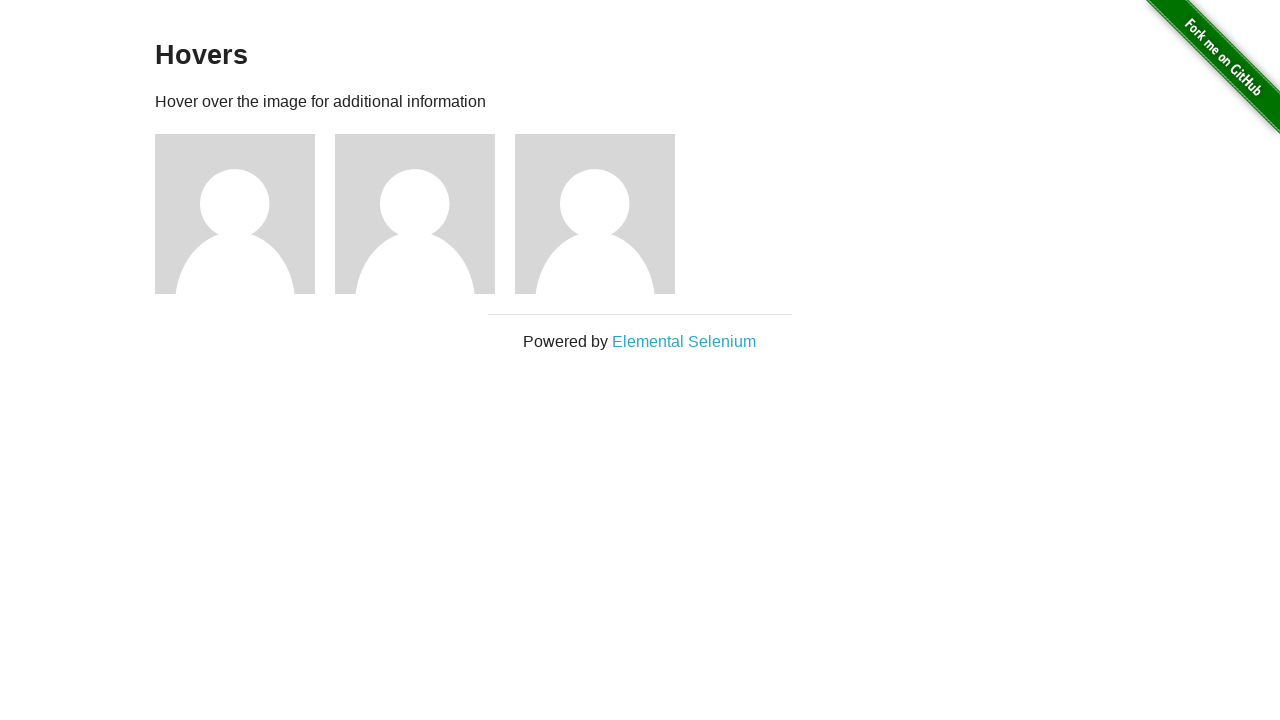

Navigated to hovers page
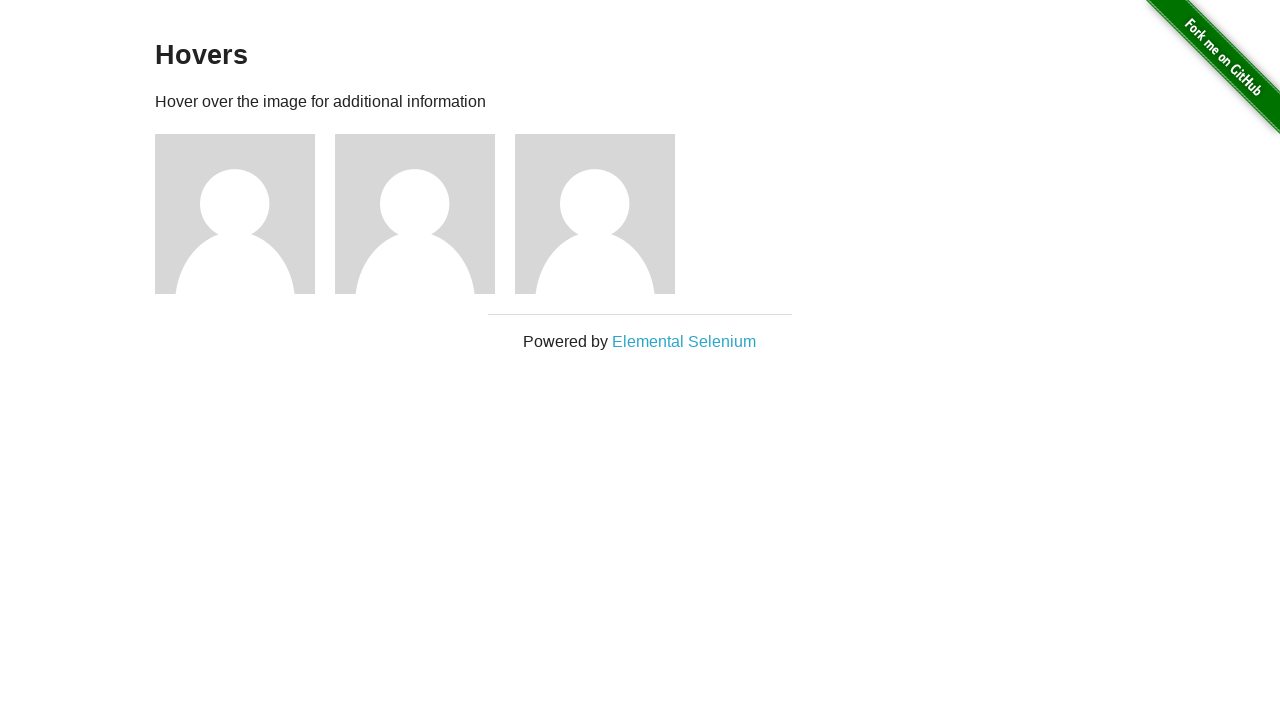

Found 3 profile figures on the page
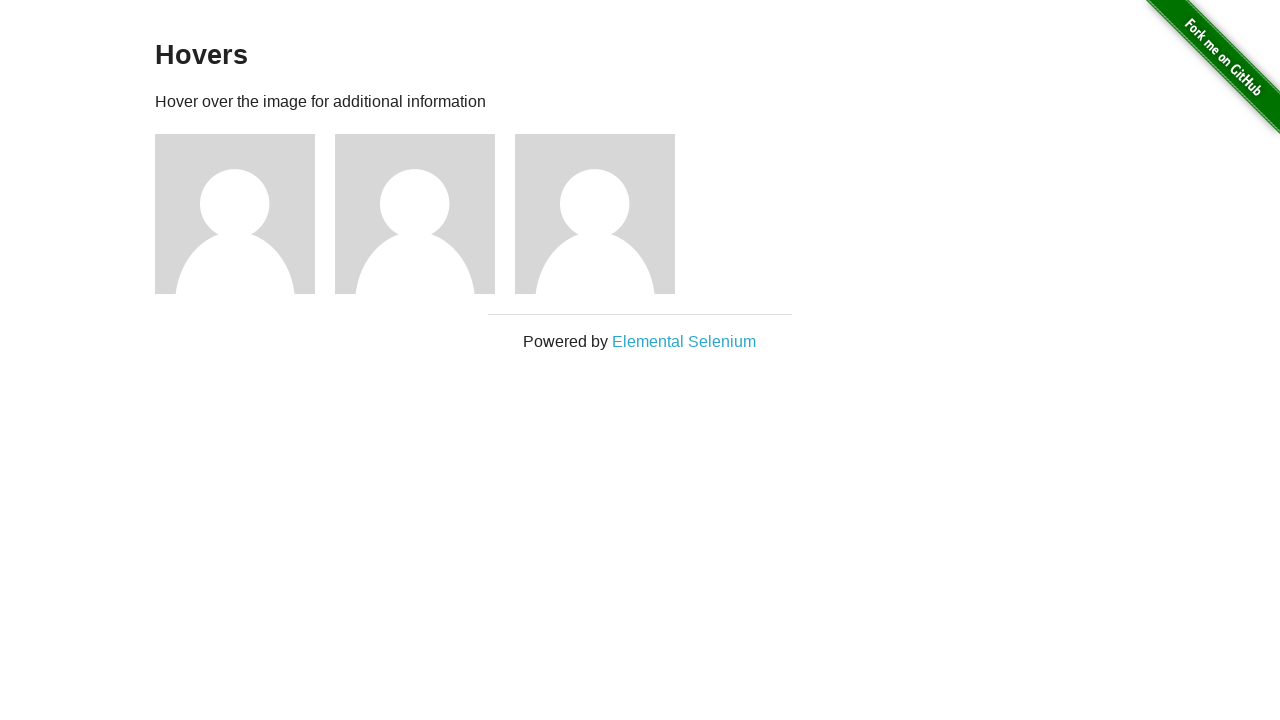

Hovered over user 1 profile image at (235, 214) on (//img[@alt='User Avatar'])[1]
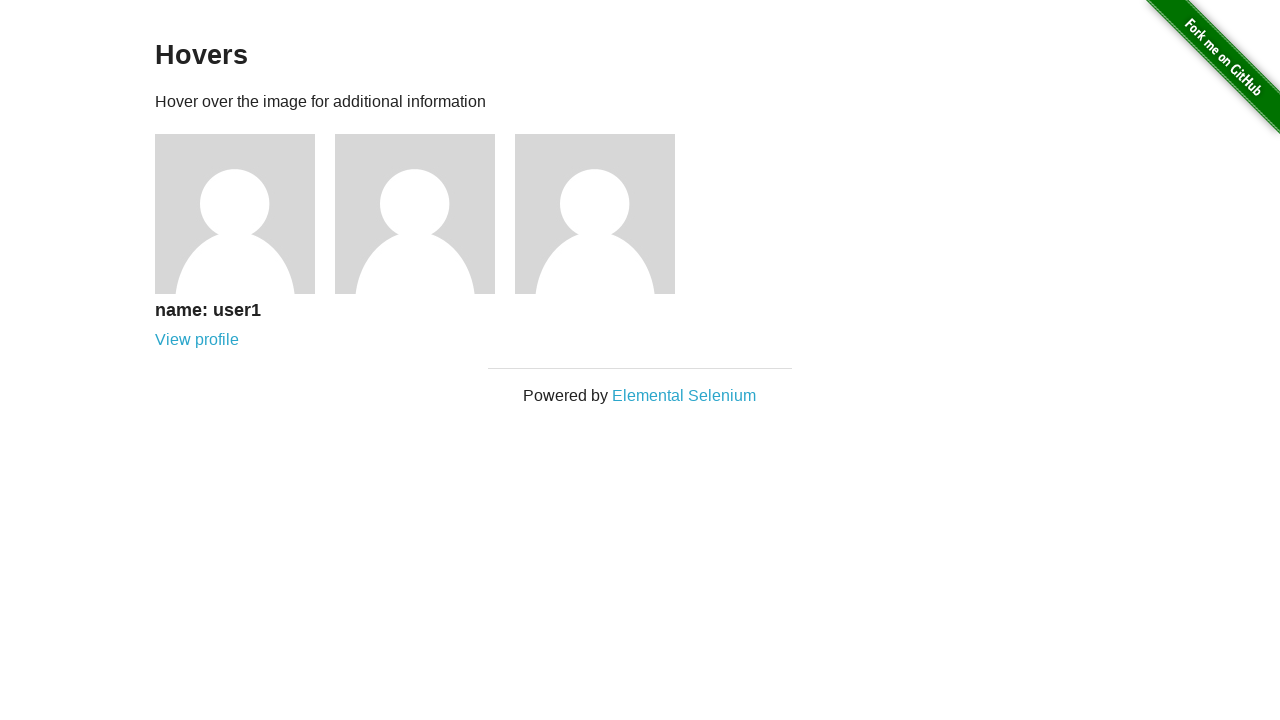

Clicked 'View profile' link for user 1 at (197, 340) on (//a[contains(text(),'View profile')])[1]
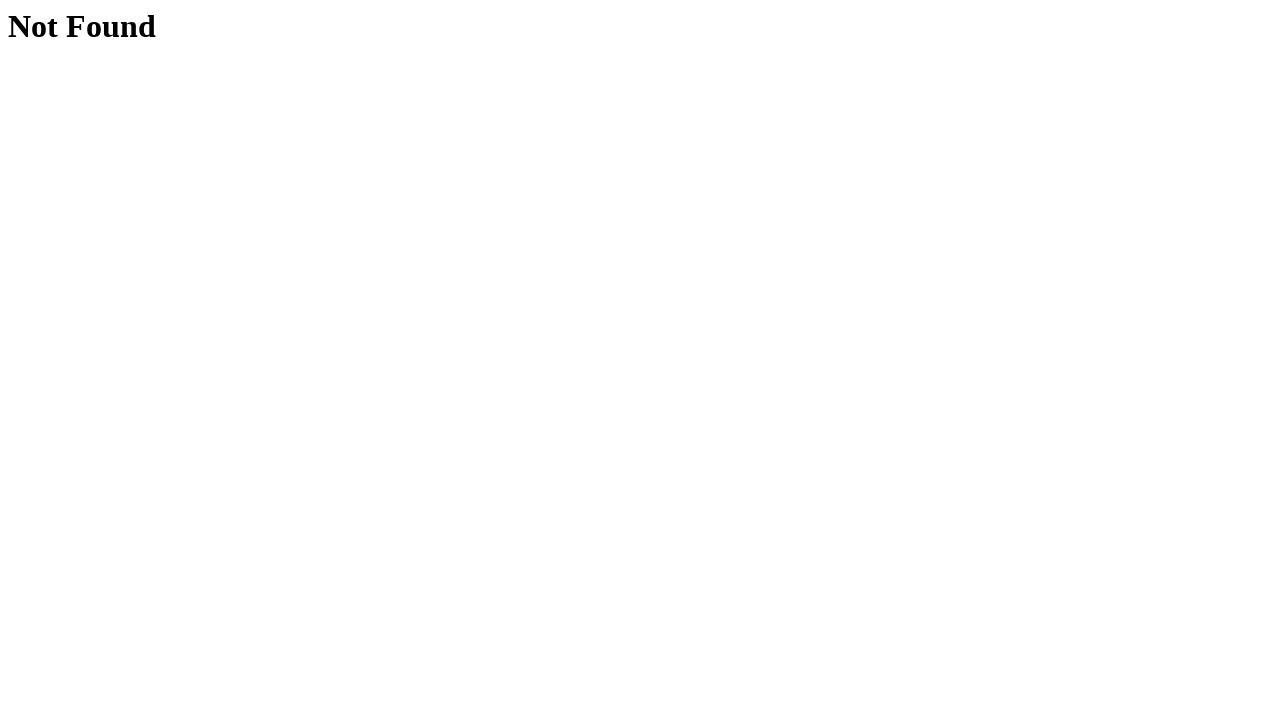

Waited for navigation to user 1 profile page
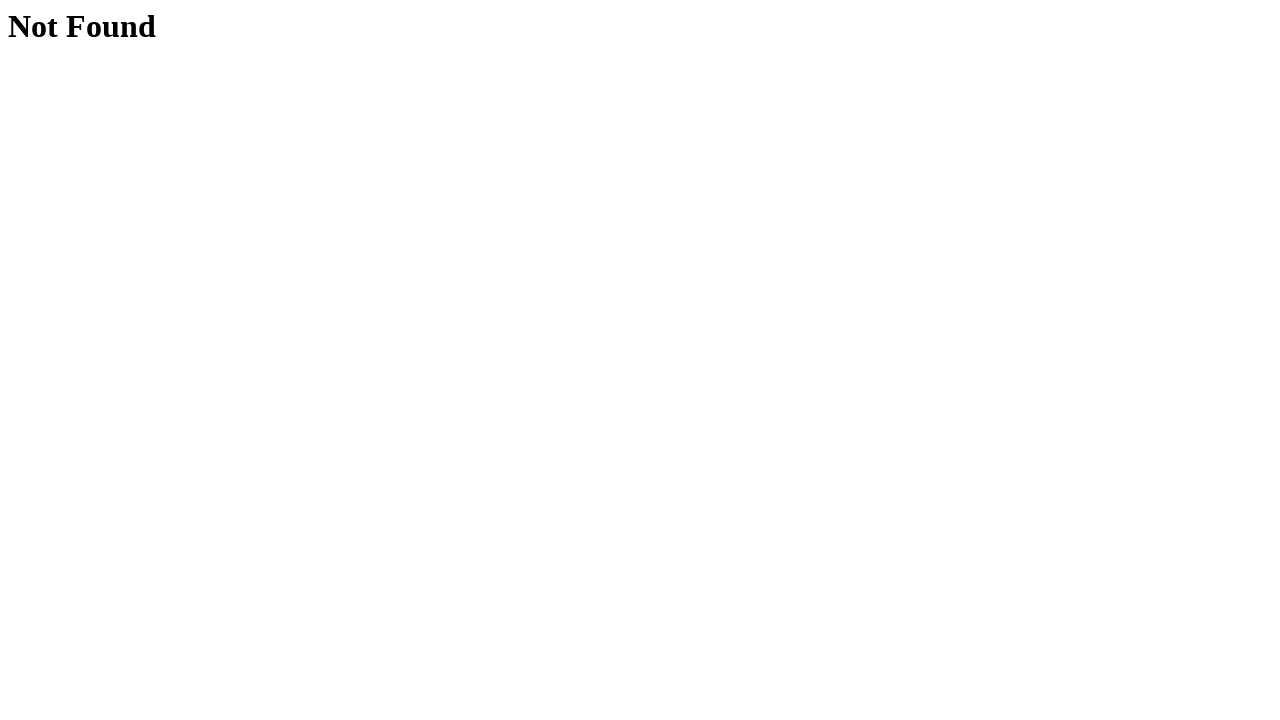

Verified navigation to correct user 1 profile page at URL: https://the-internet.herokuapp.com/users/1
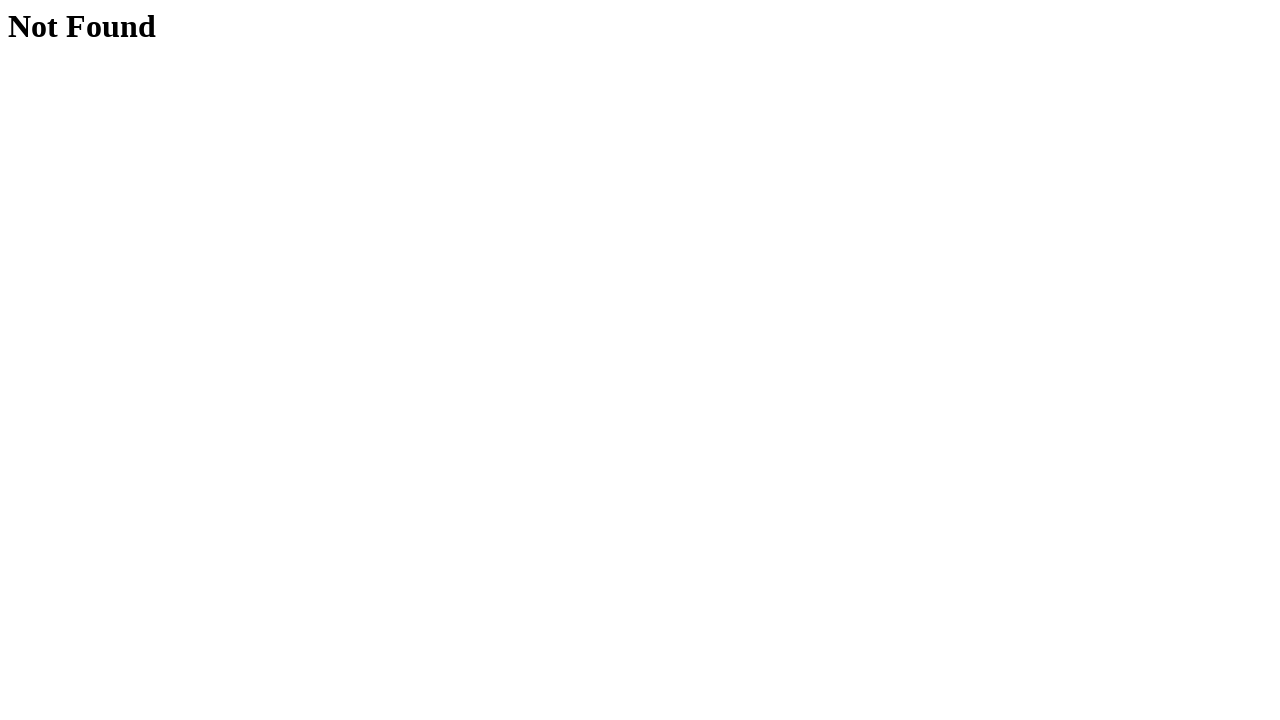

Navigated back to hovers page
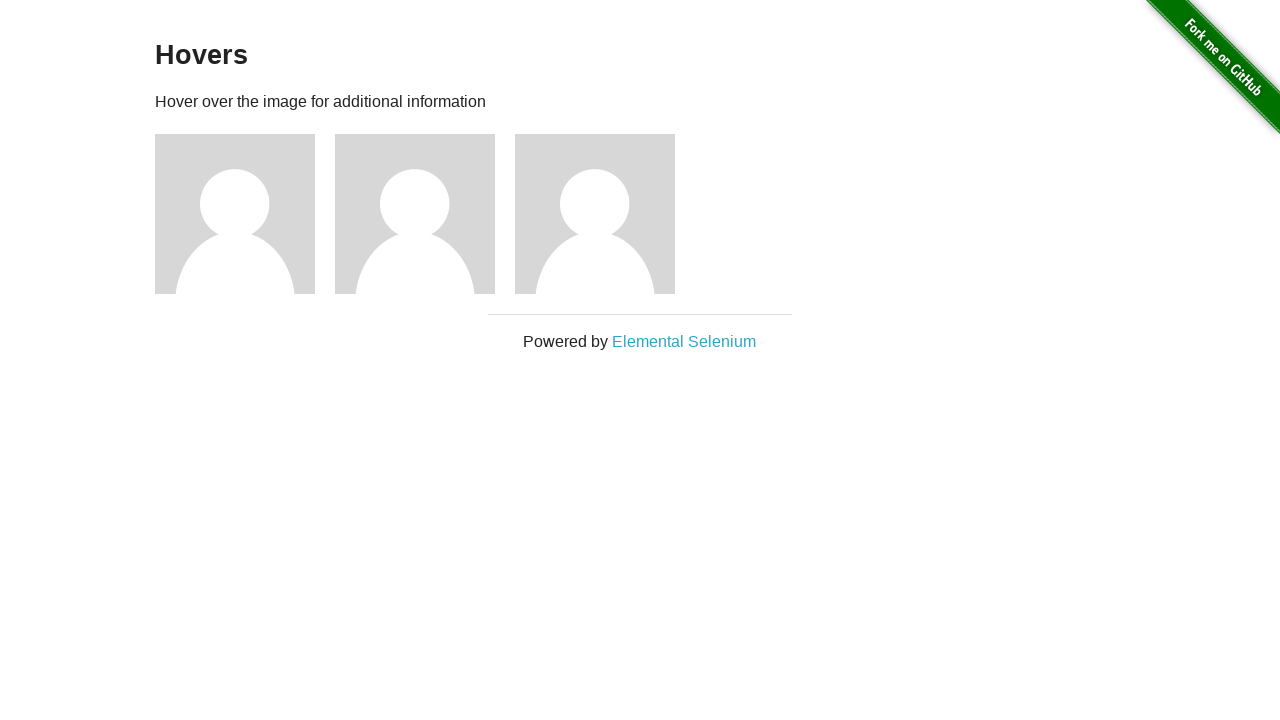

Hovered over user 2 profile image at (415, 214) on (//img[@alt='User Avatar'])[2]
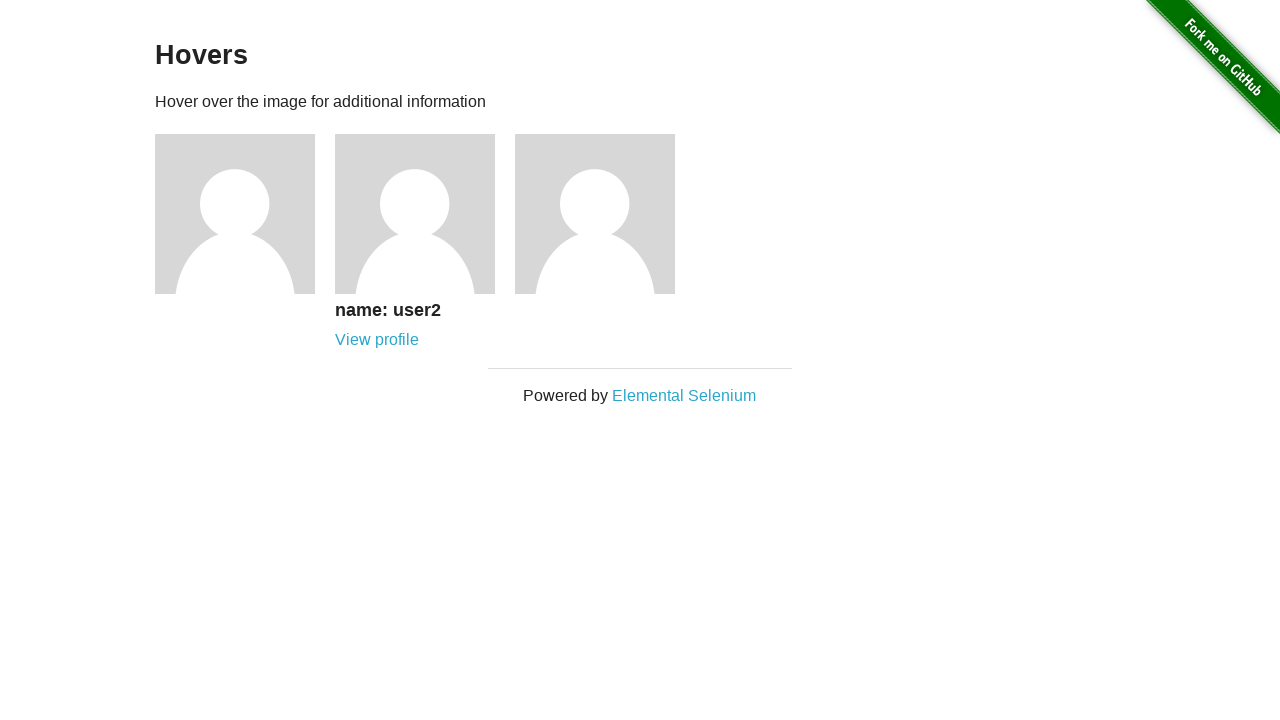

Clicked 'View profile' link for user 2 at (377, 340) on (//a[contains(text(),'View profile')])[2]
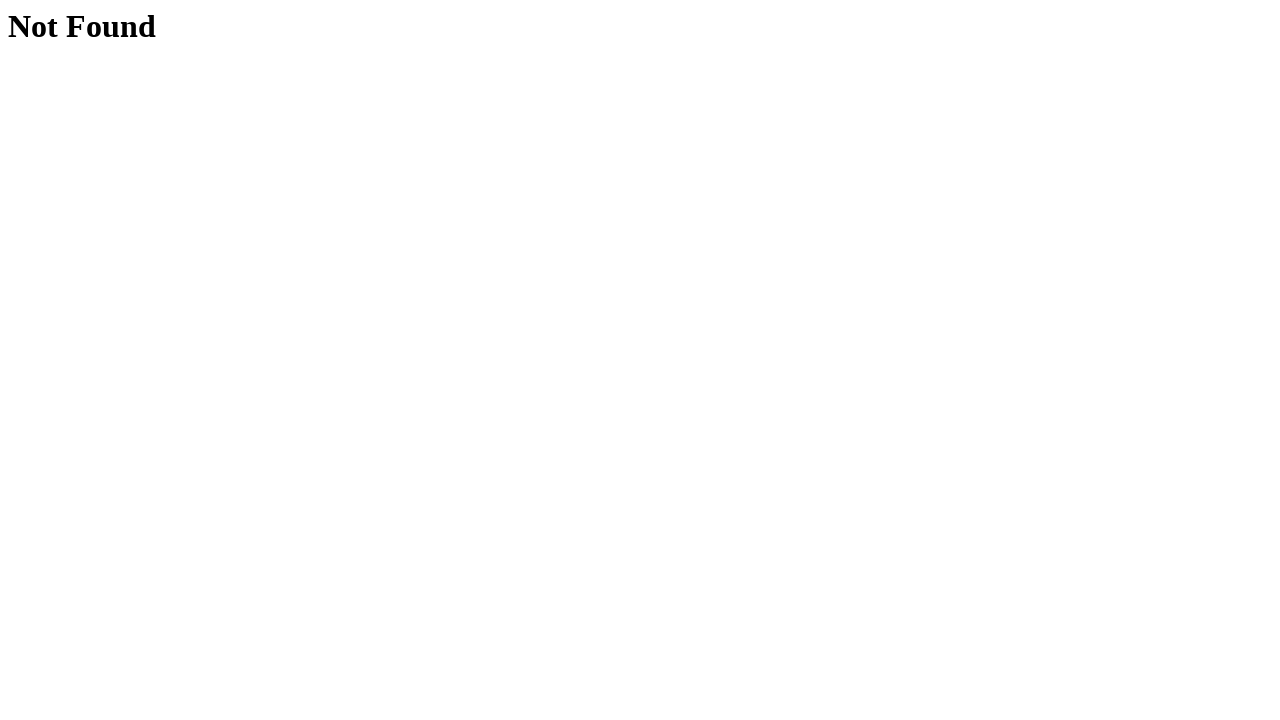

Waited for navigation to user 2 profile page
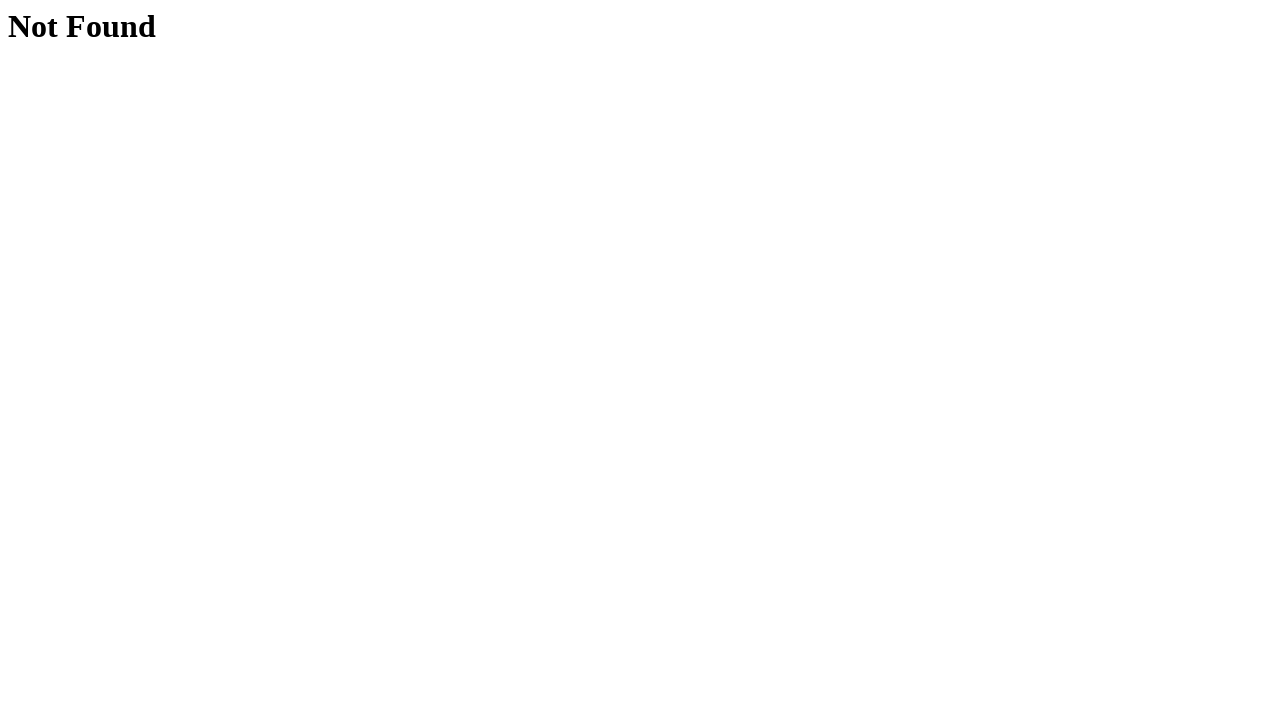

Verified navigation to correct user 2 profile page at URL: https://the-internet.herokuapp.com/users/2
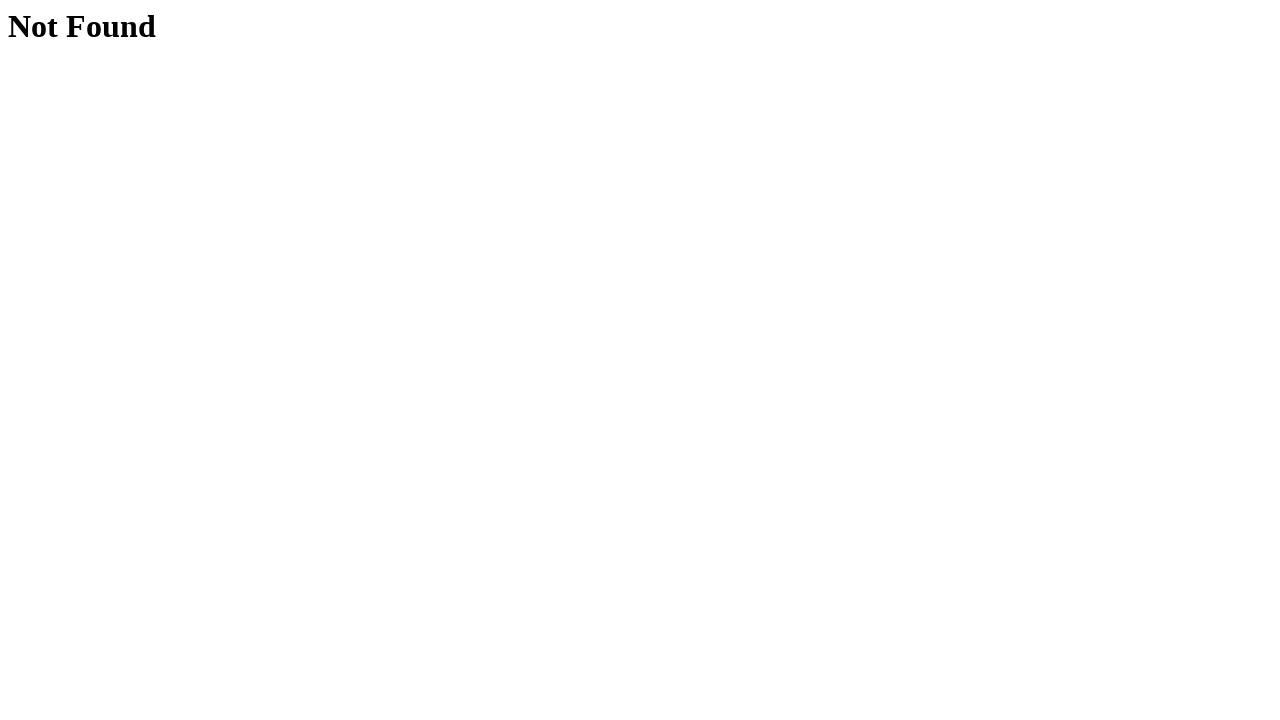

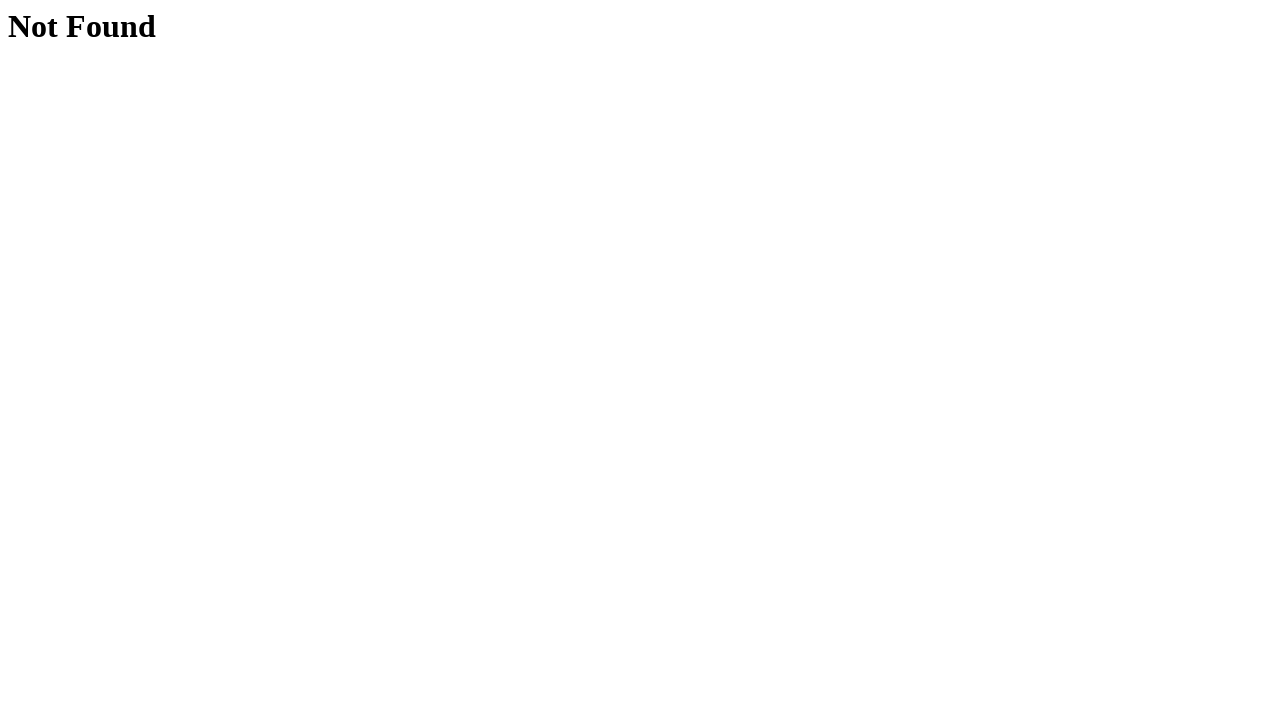